Tests wine purchase flow by navigating to shop, selecting a wine product, adjusting quantity, and clicking buy button

Starting URL: http://monetizzetesteqa.s3-website-us-east-1.amazonaws.com/

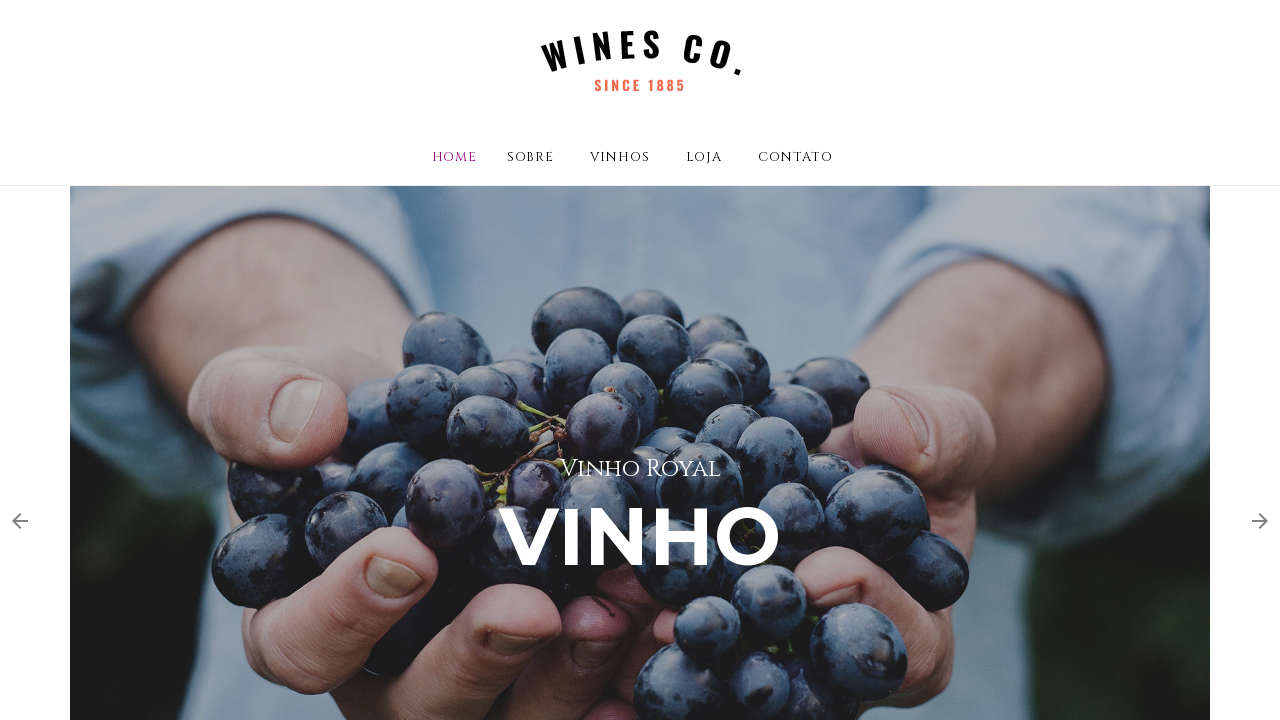

Navigated to wine shop starting URL
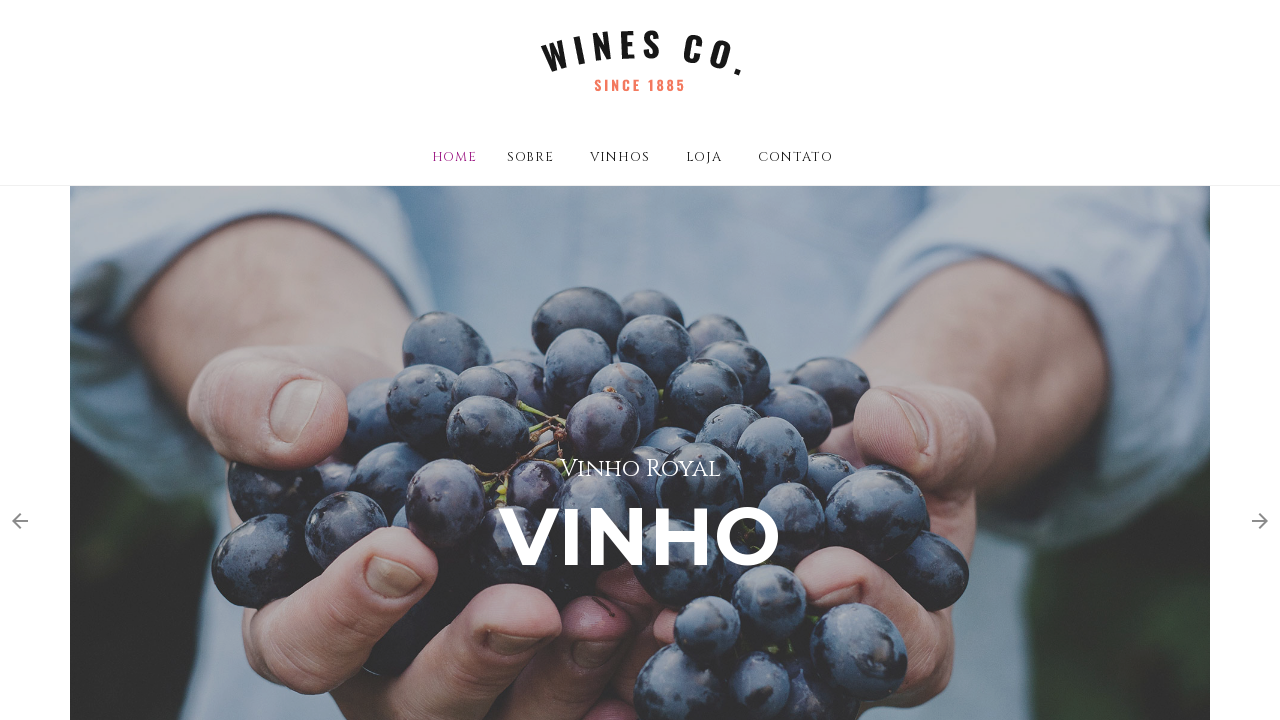

Clicked shop menu link to navigate to shop page at (704, 158) on .site-menu > li:nth-child(4) > .nav-link
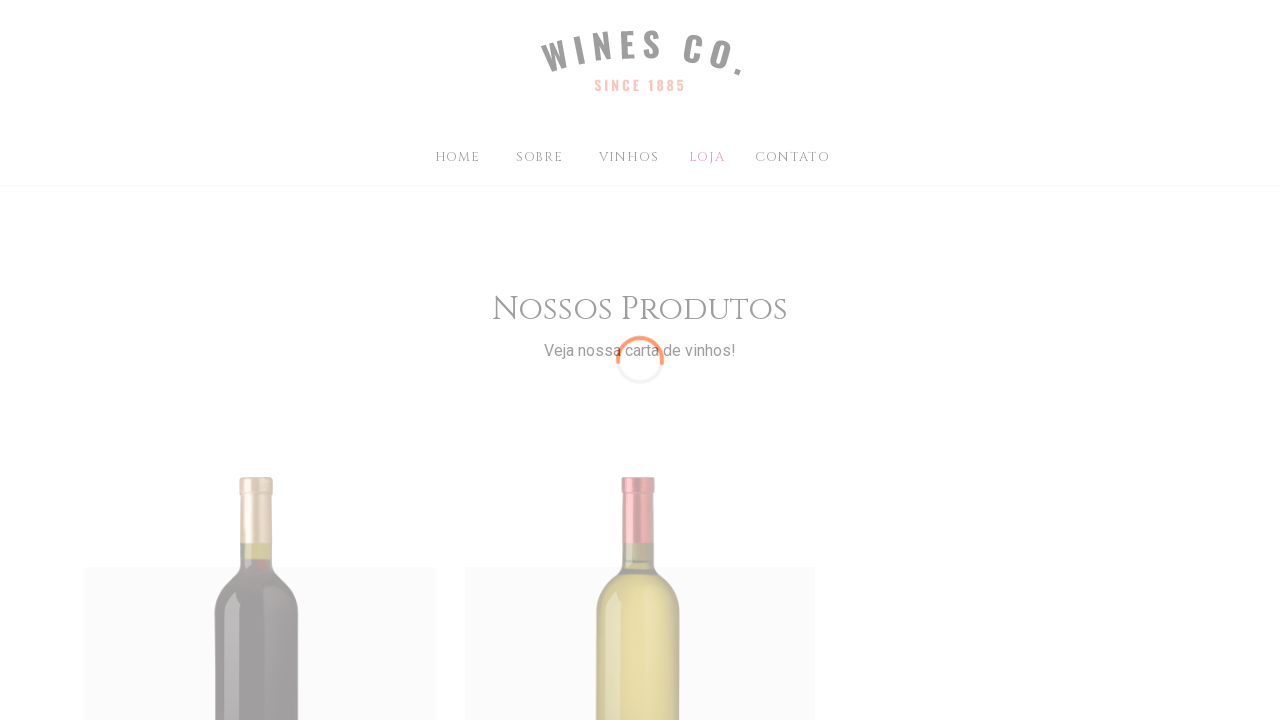

Clicked first wine product image to view details at (260, 545) on .col-lg-4:nth-child(1) .img-fluid
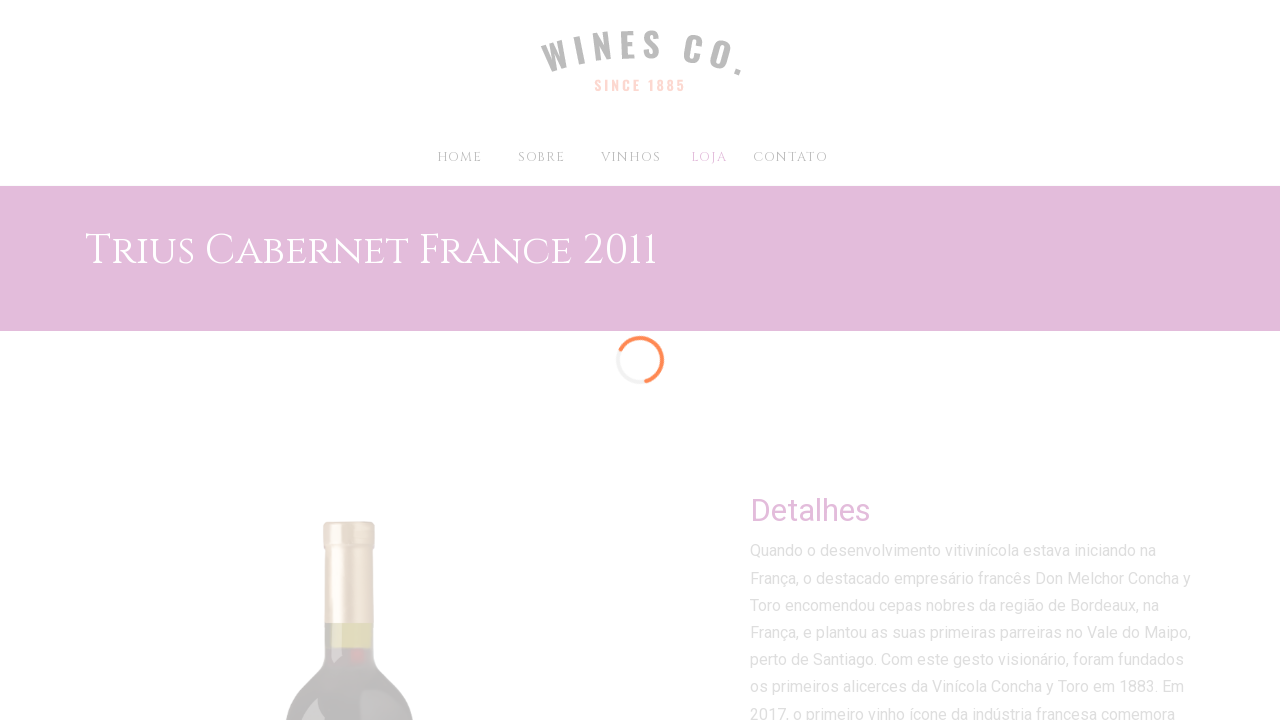

Clicked minus button to adjust quantity at (768, 360) on .js-btn-minus
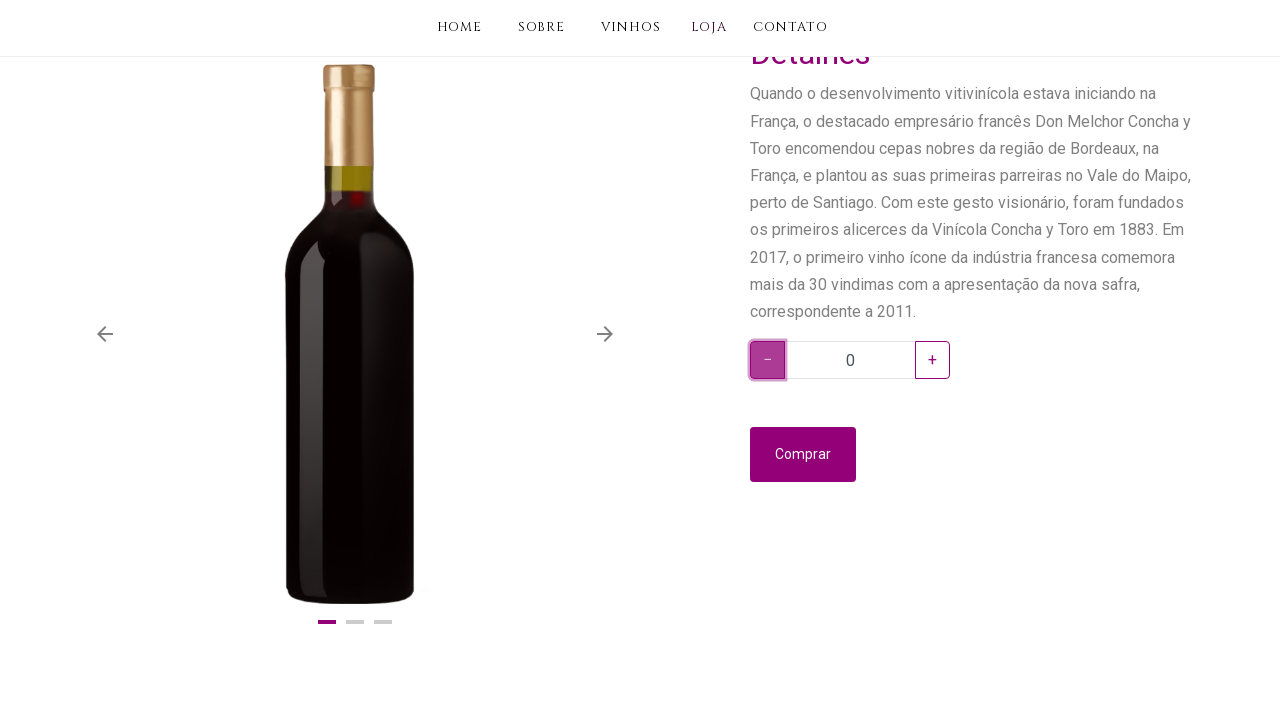

Clicked buy button to complete wine purchase at (803, 455) on text=Comprar
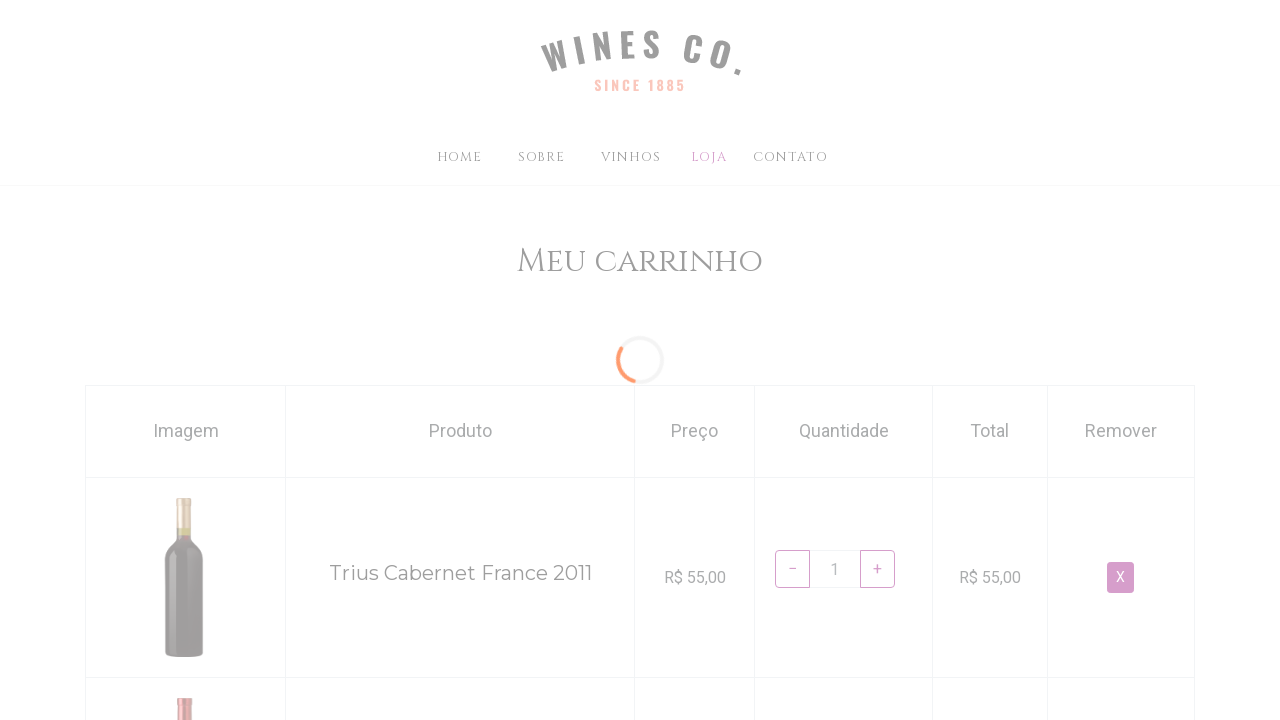

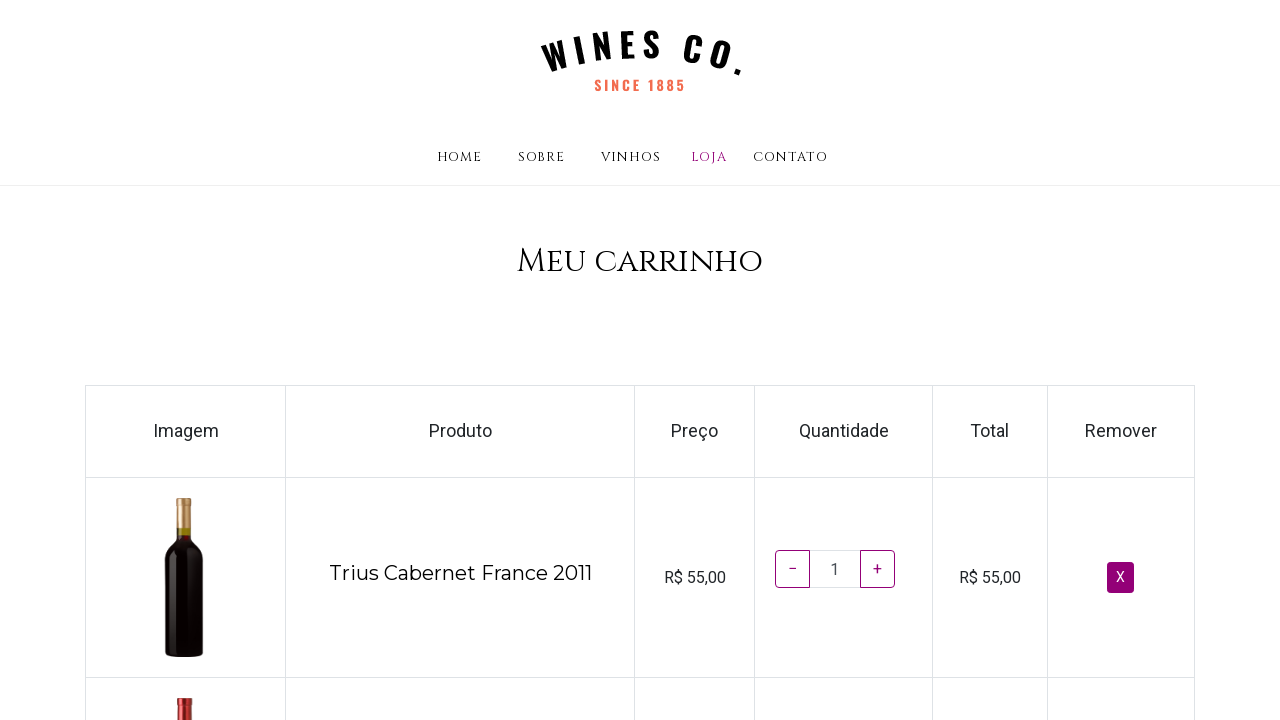